Tests hovering over a button element and verifying its text changes to "hoverd"

Starting URL: http://web-auto.github.io/wtf-util/test/page.html

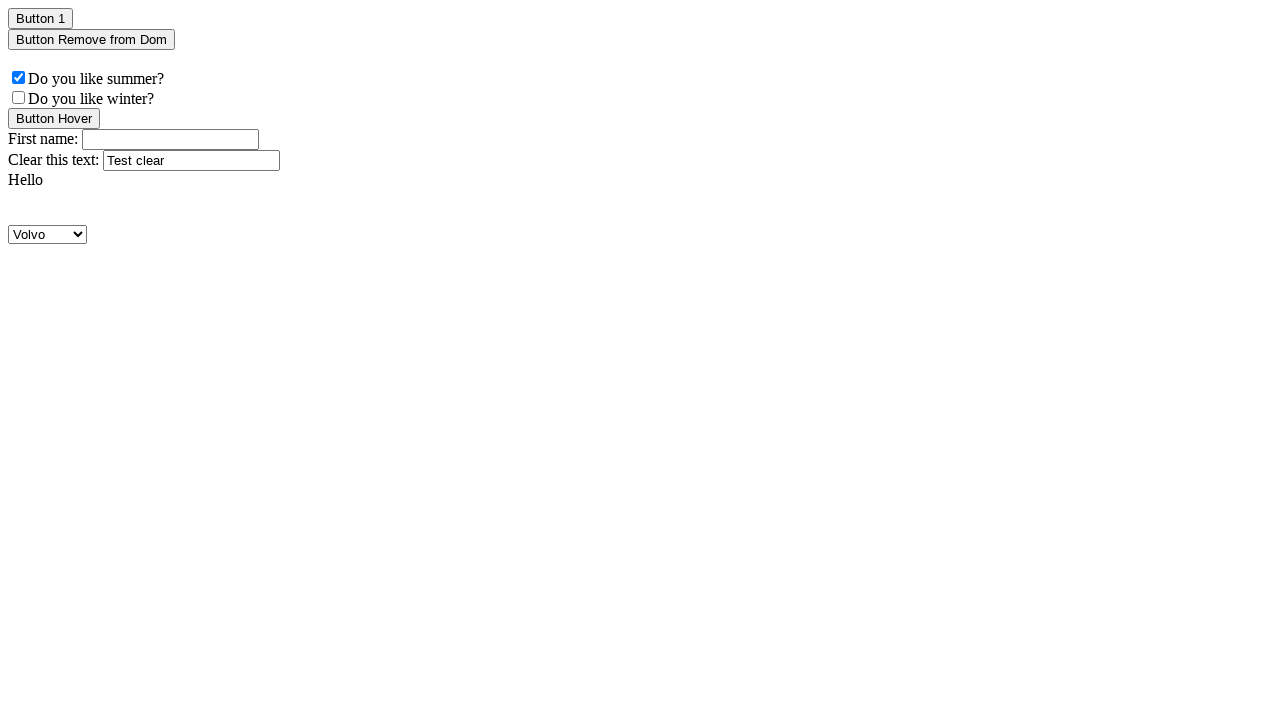

Navigated to test page
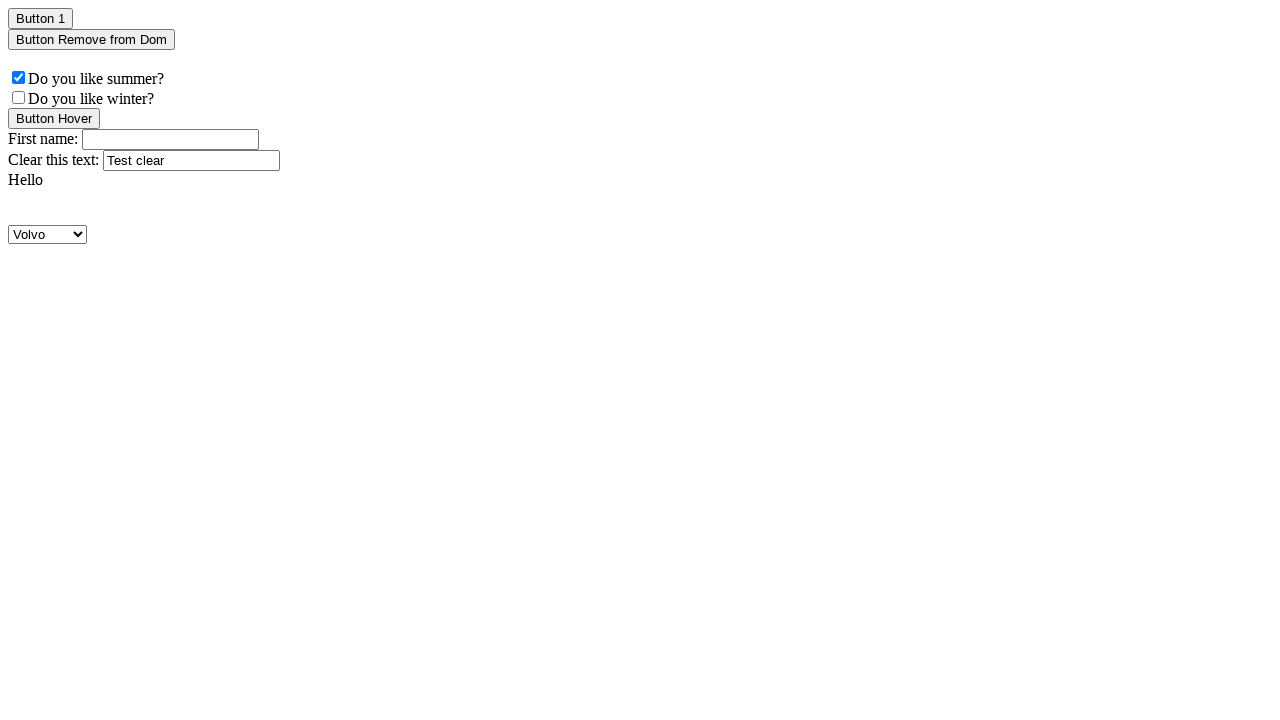

Hovered over button element with class buttonHover at (54, 118) on .buttonHover
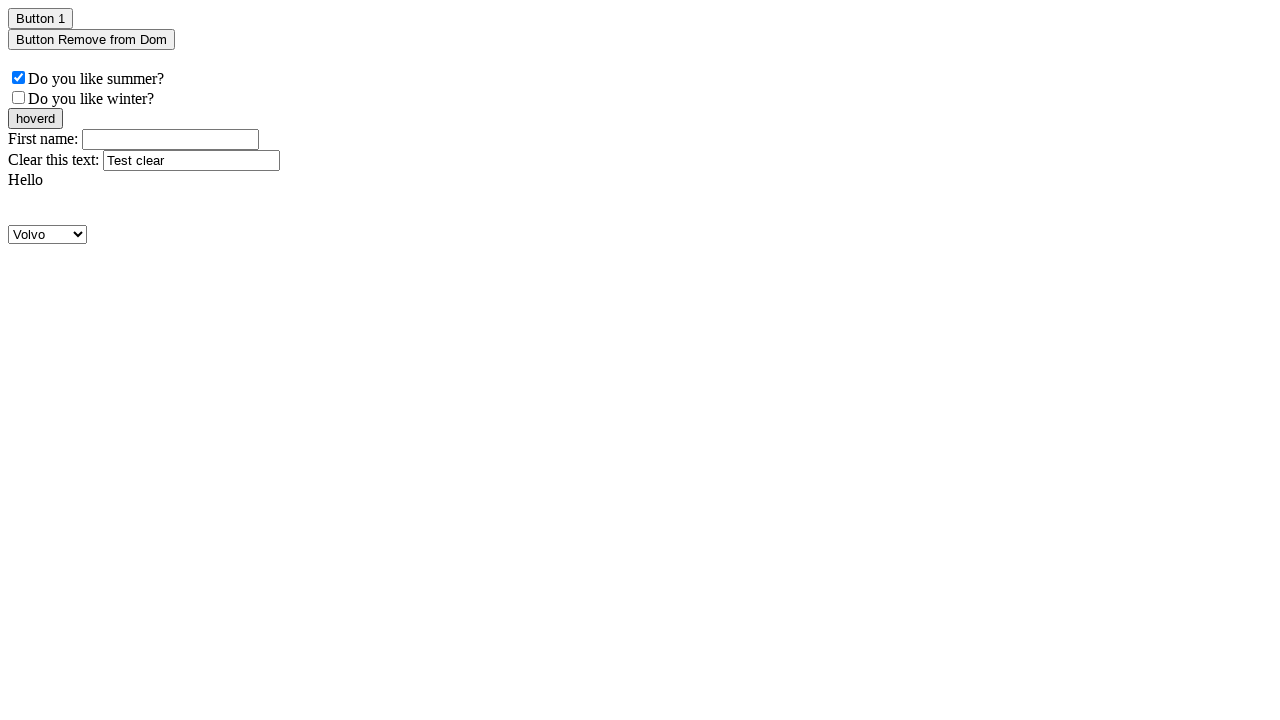

Verified button text changed to 'hoverd' after hover
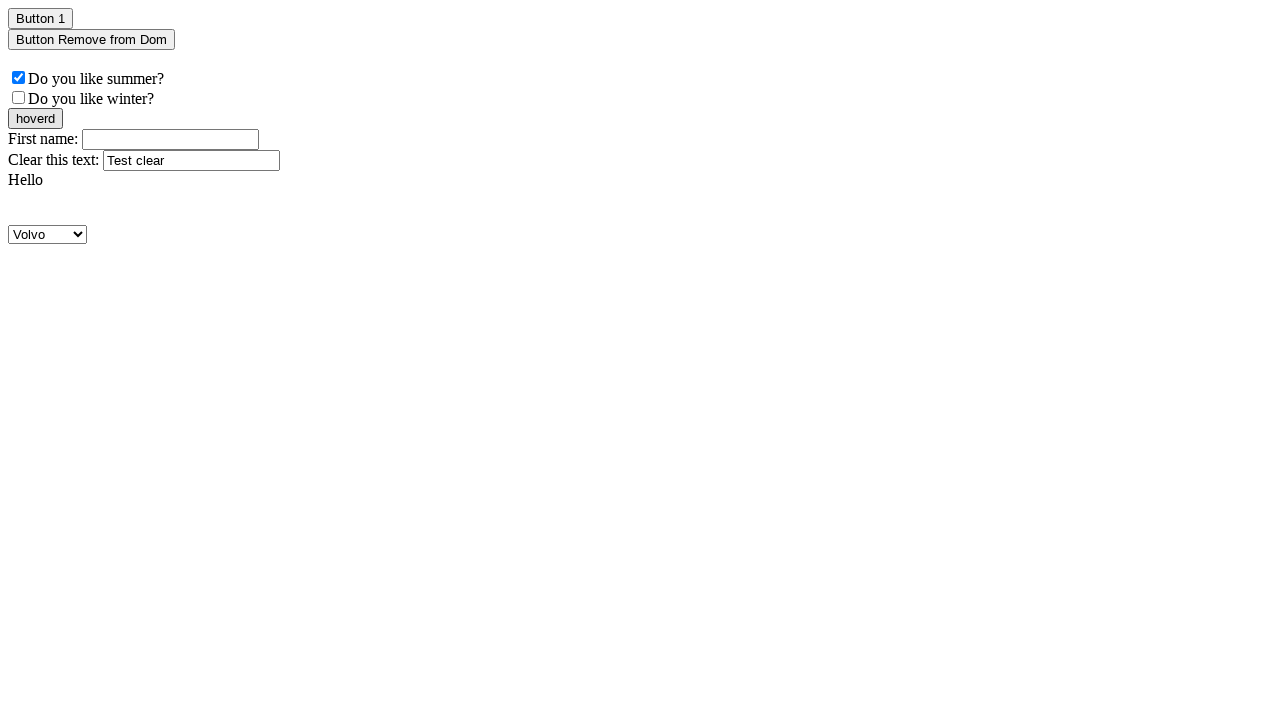

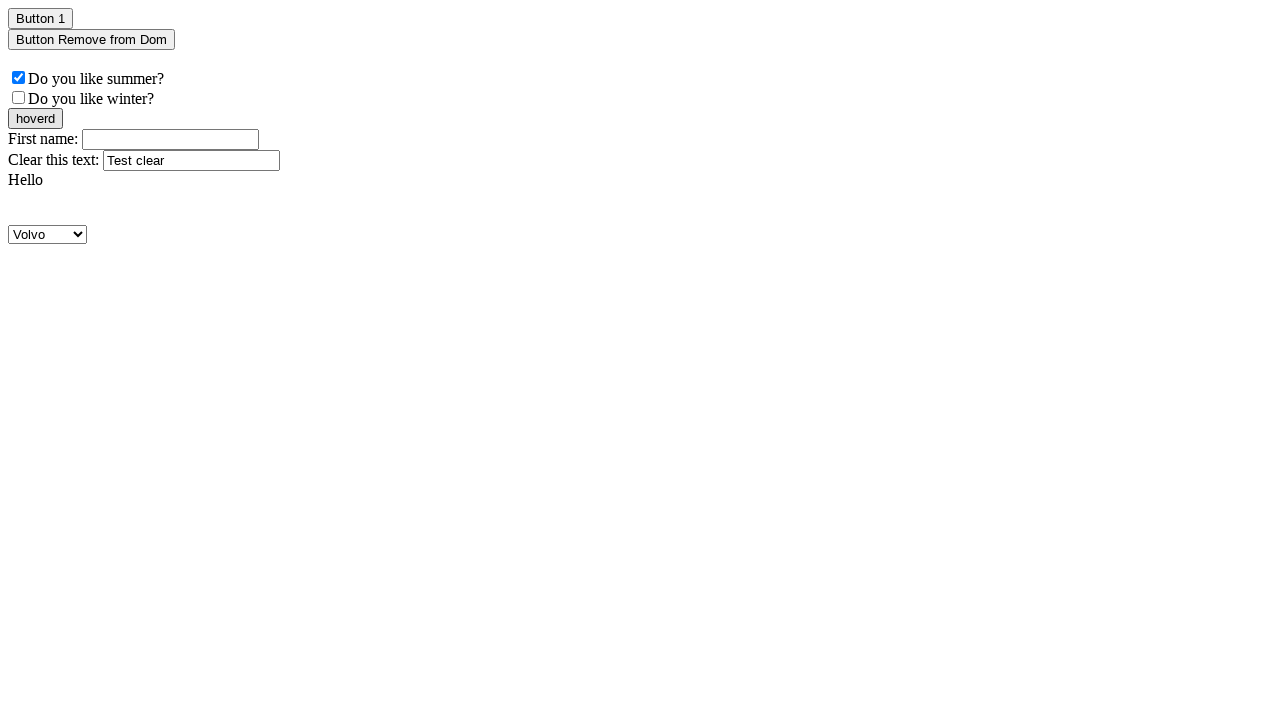